Tests interaction between checkbox, dropdown, and input field on a practice page by selecting a checkbox, using its label text to select from a dropdown, filling an input field, and triggering an alert to verify the value.

Starting URL: http://qaclickacademy.com/practice.php

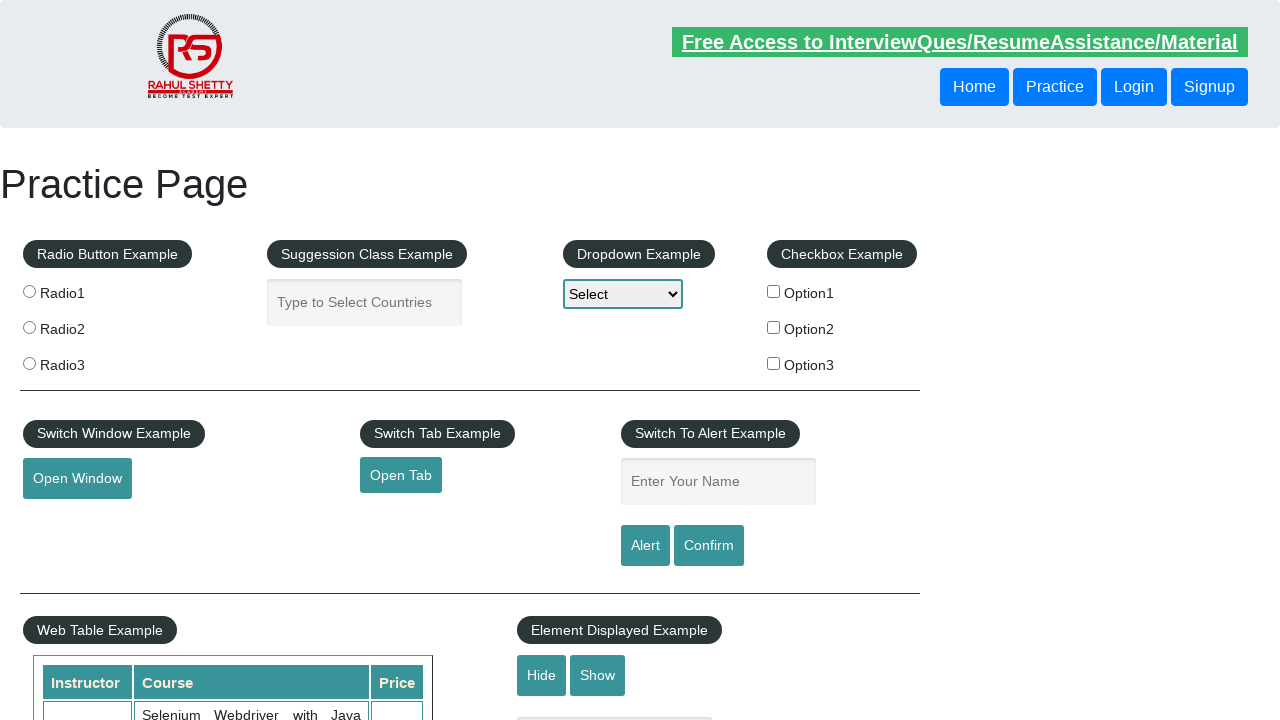

Clicked the second checkbox (Option2) at (774, 327) on xpath=//*[@id='checkbox-example']/fieldset/label[2]/input
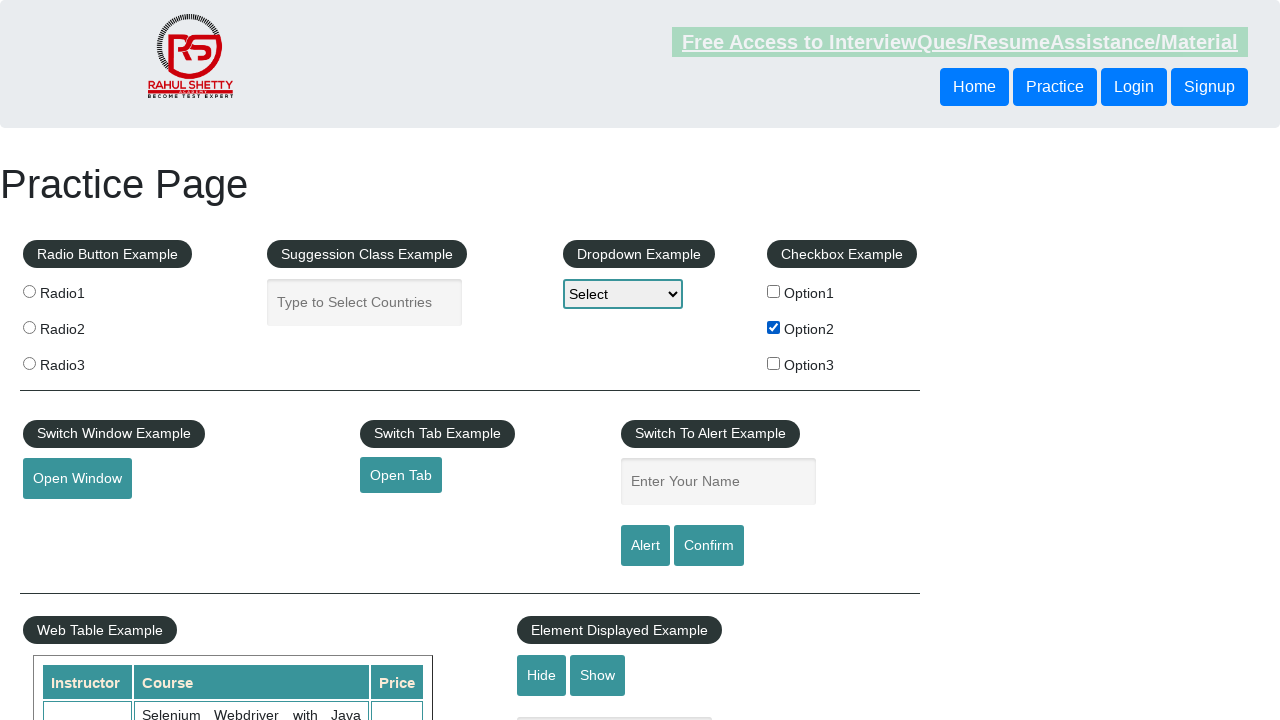

Retrieved checkbox label text: 'Option2'
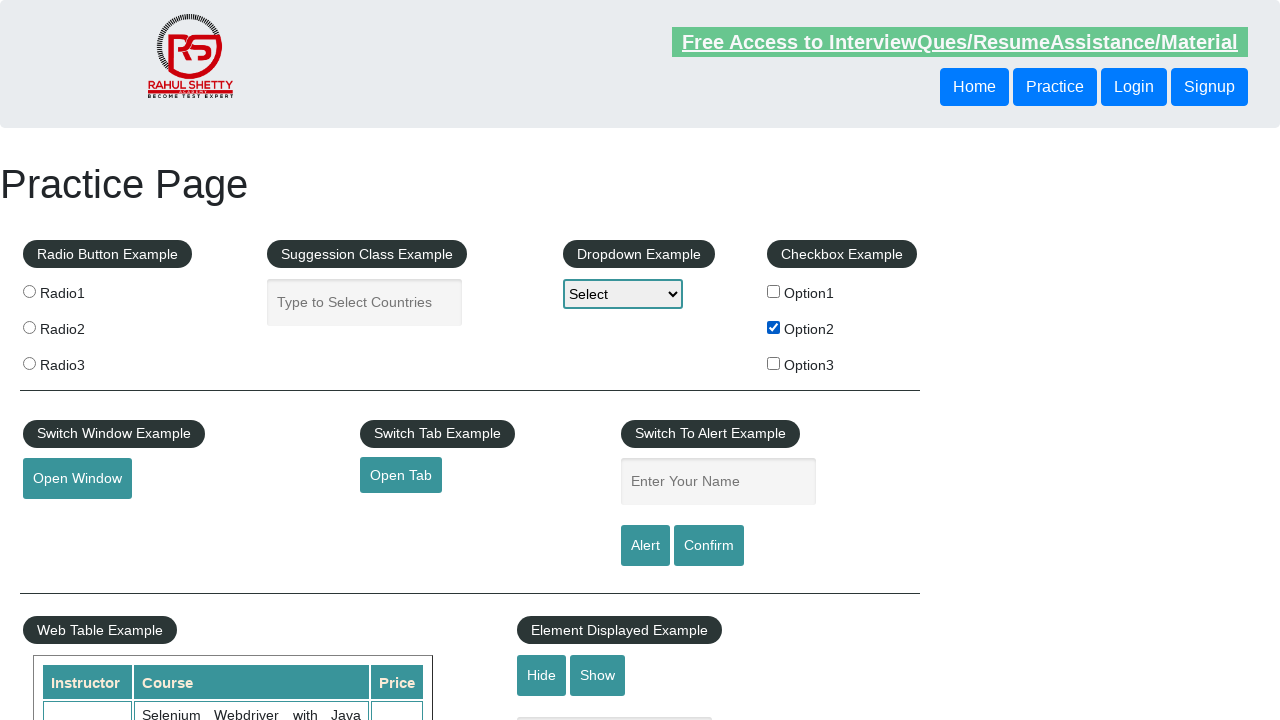

Selected 'Option2' from dropdown menu on #dropdown-class-example
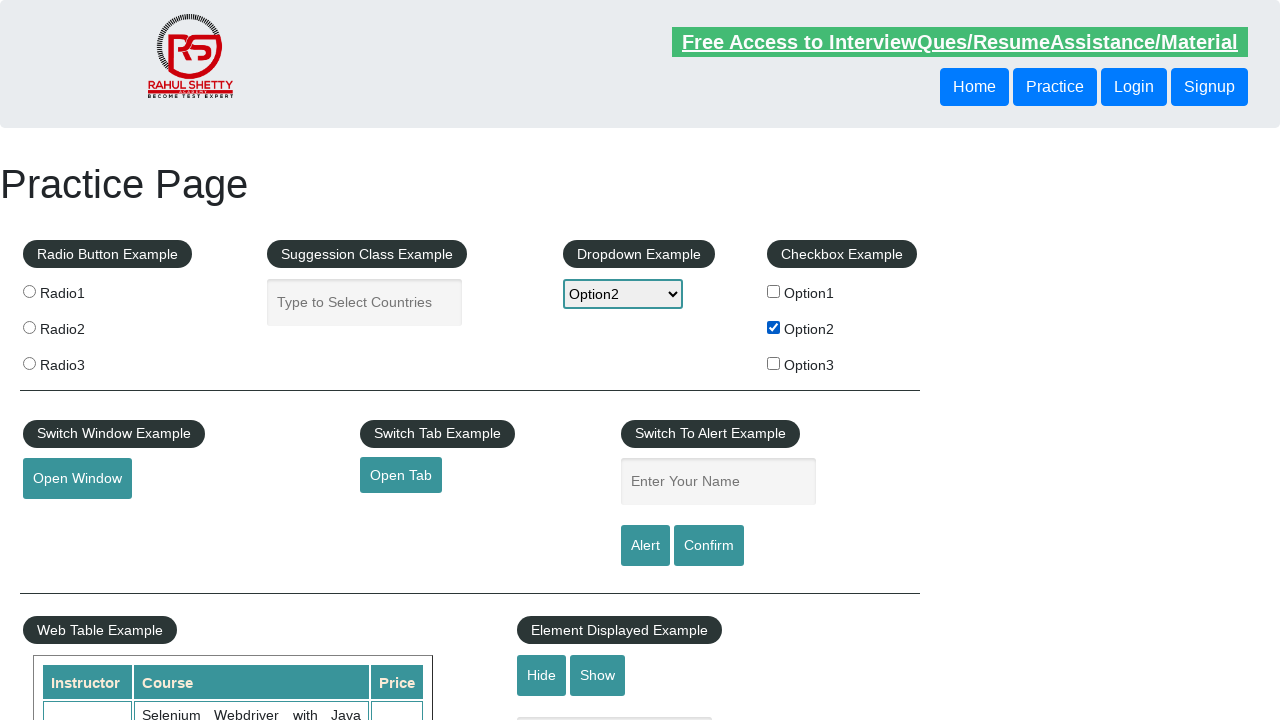

Filled input field with 'Option2' on input[name='enter-name']
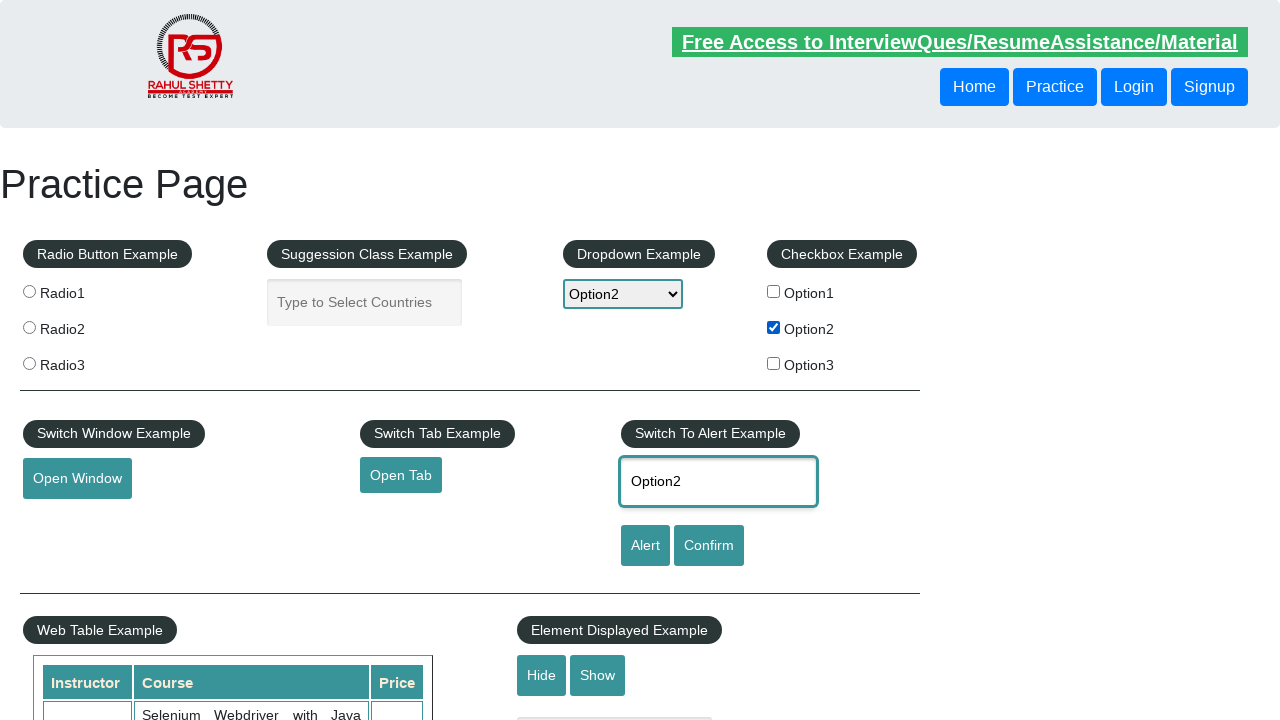

Clicked alert button to trigger alert dialog at (645, 546) on #alertbtn
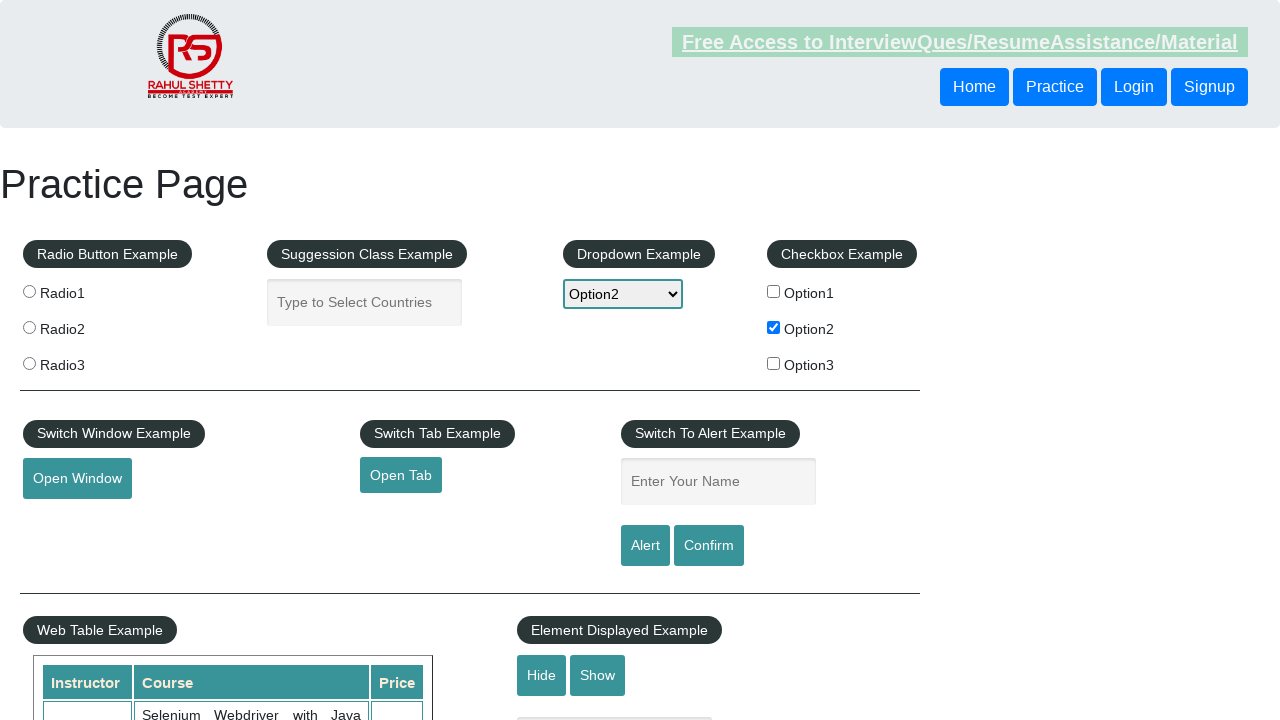

Alert dialog accepted
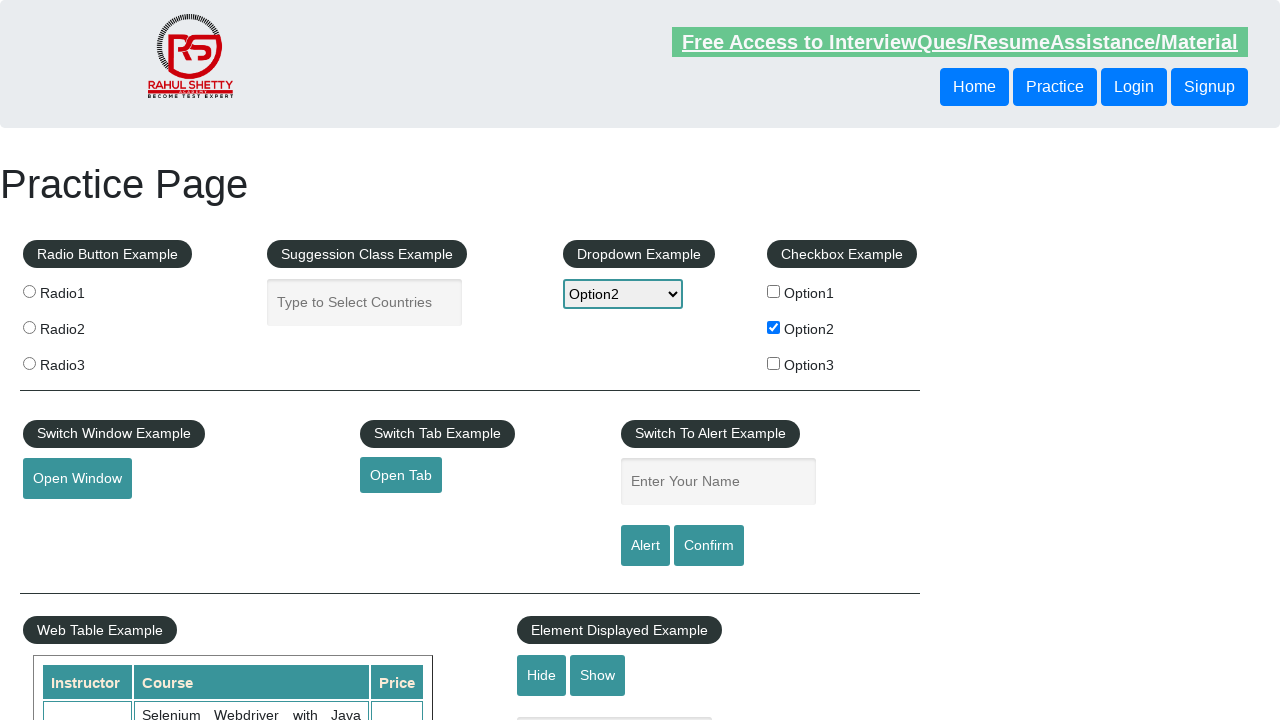

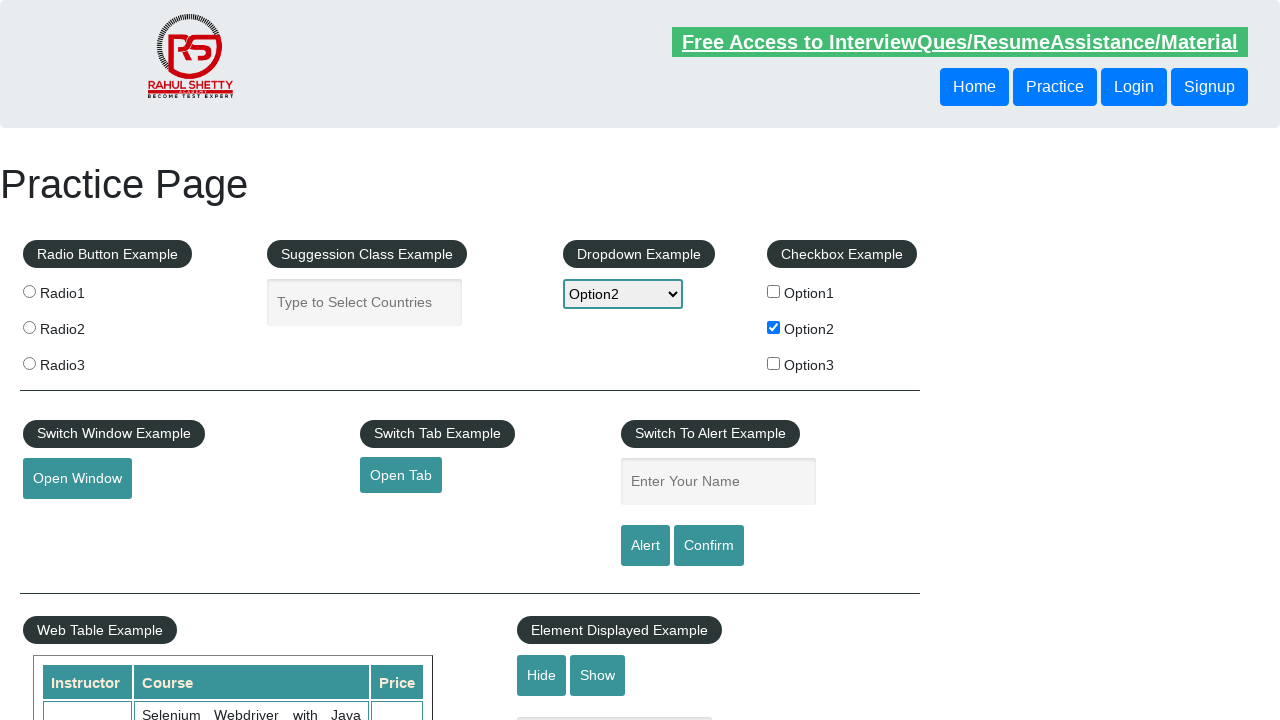